Tests an explicit wait scenario where the script waits for a price to change to $100, then clicks a book button, calculates a mathematical value based on an input, fills in the answer, and submits the form.

Starting URL: http://suninjuly.github.io/explicit_wait2.html

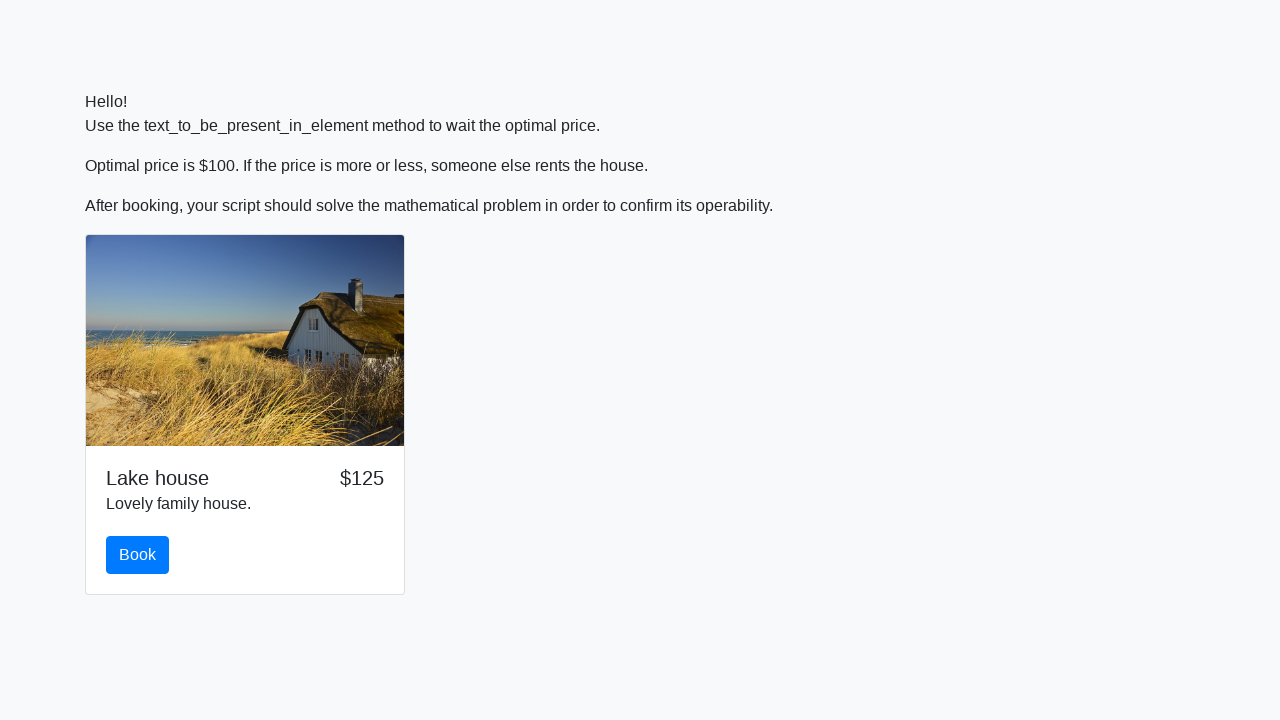

Waited for price to change to $100
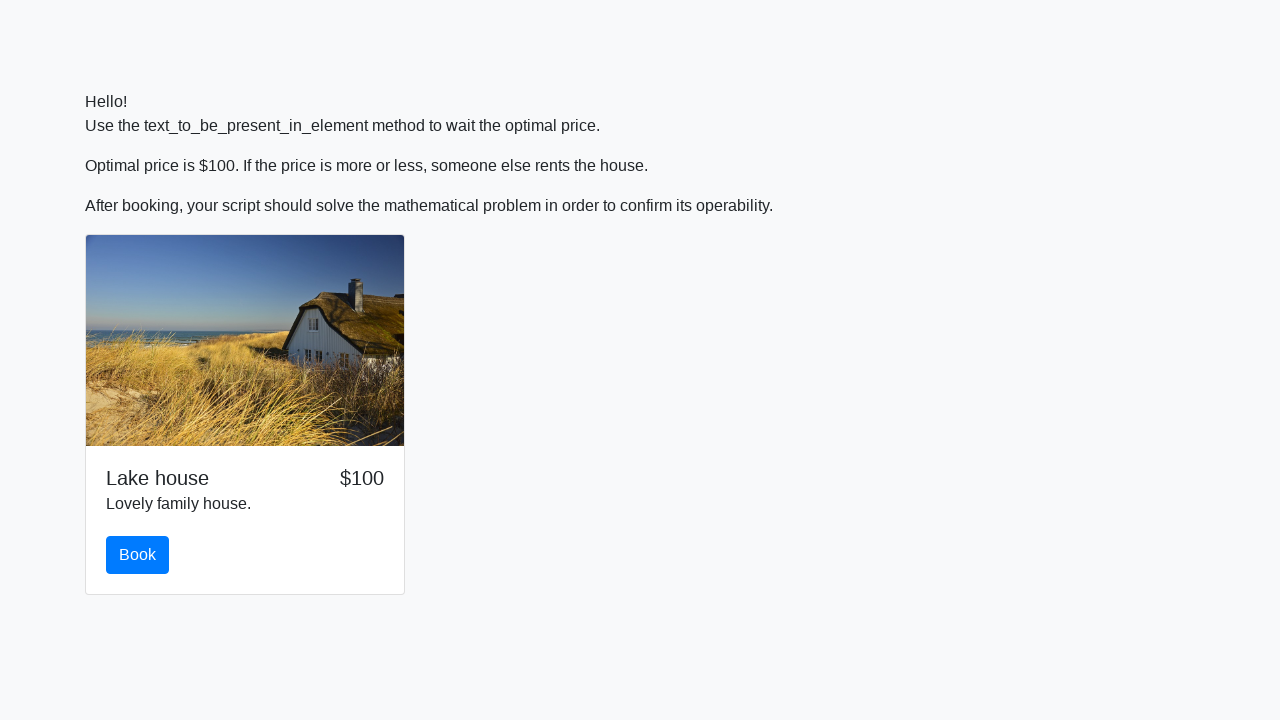

Clicked book button at (138, 555) on #book
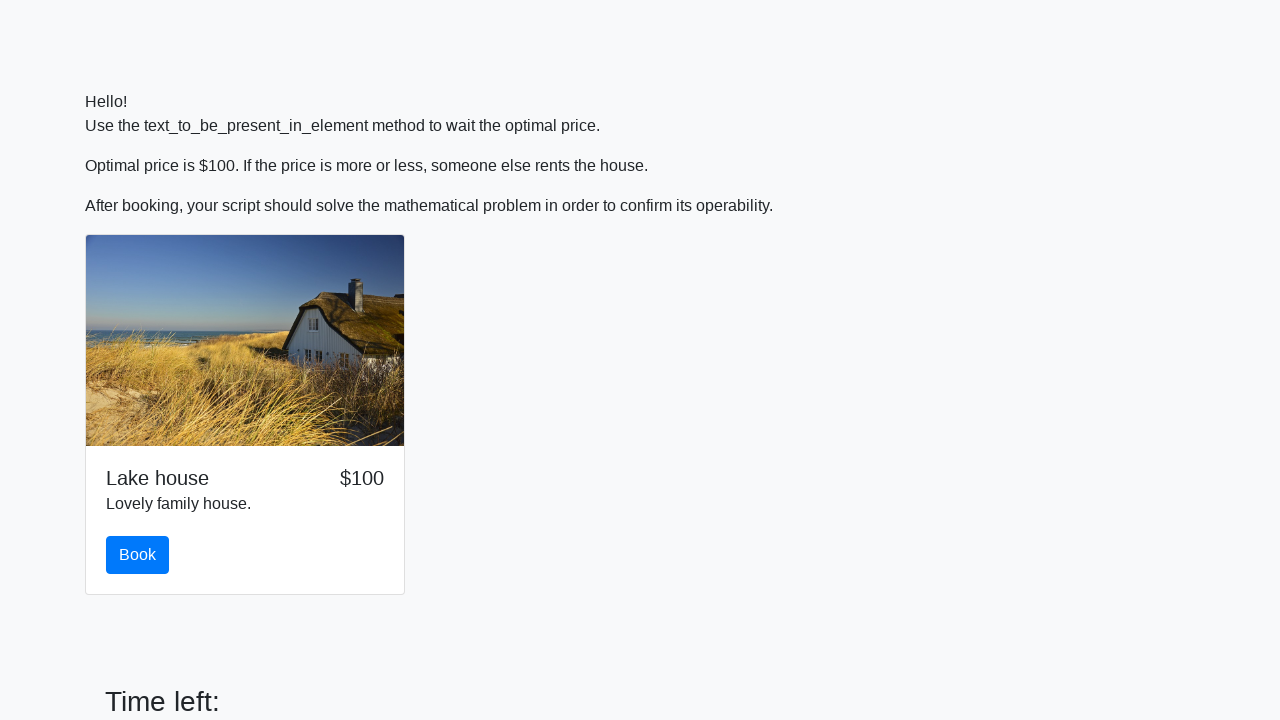

Retrieved input value: 61
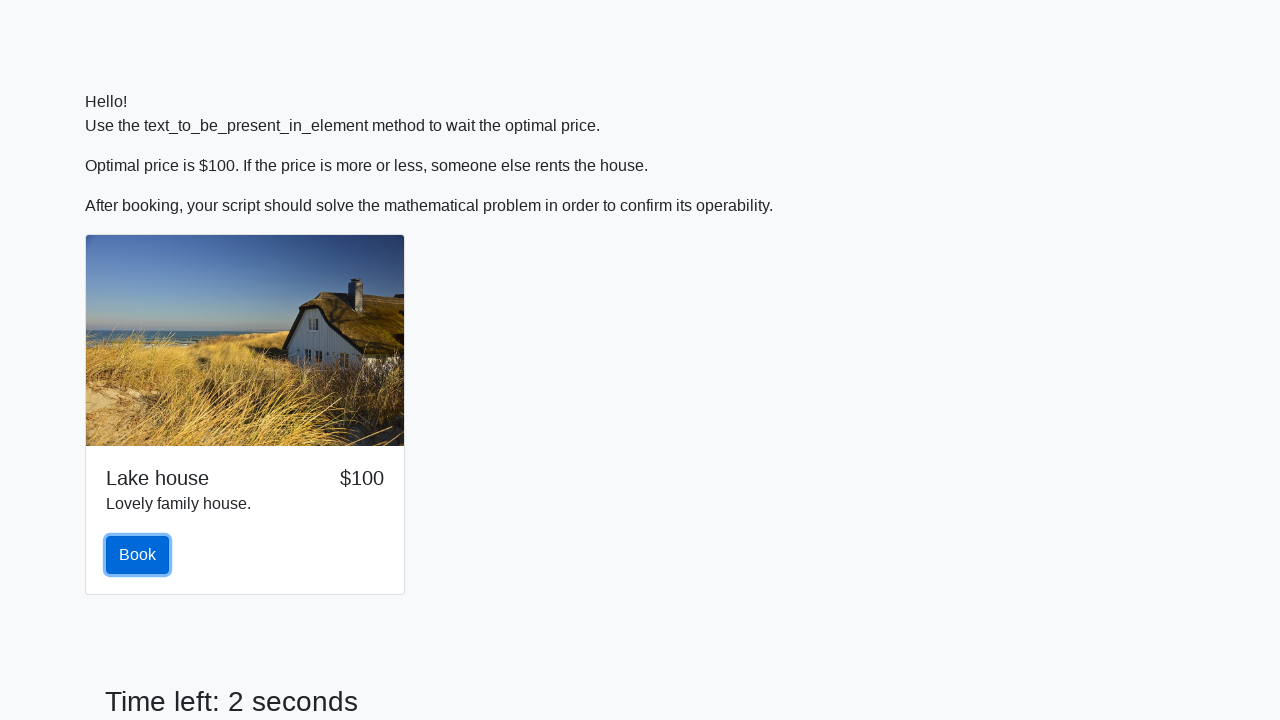

Calculated mathematical result: 2.4504371127098965
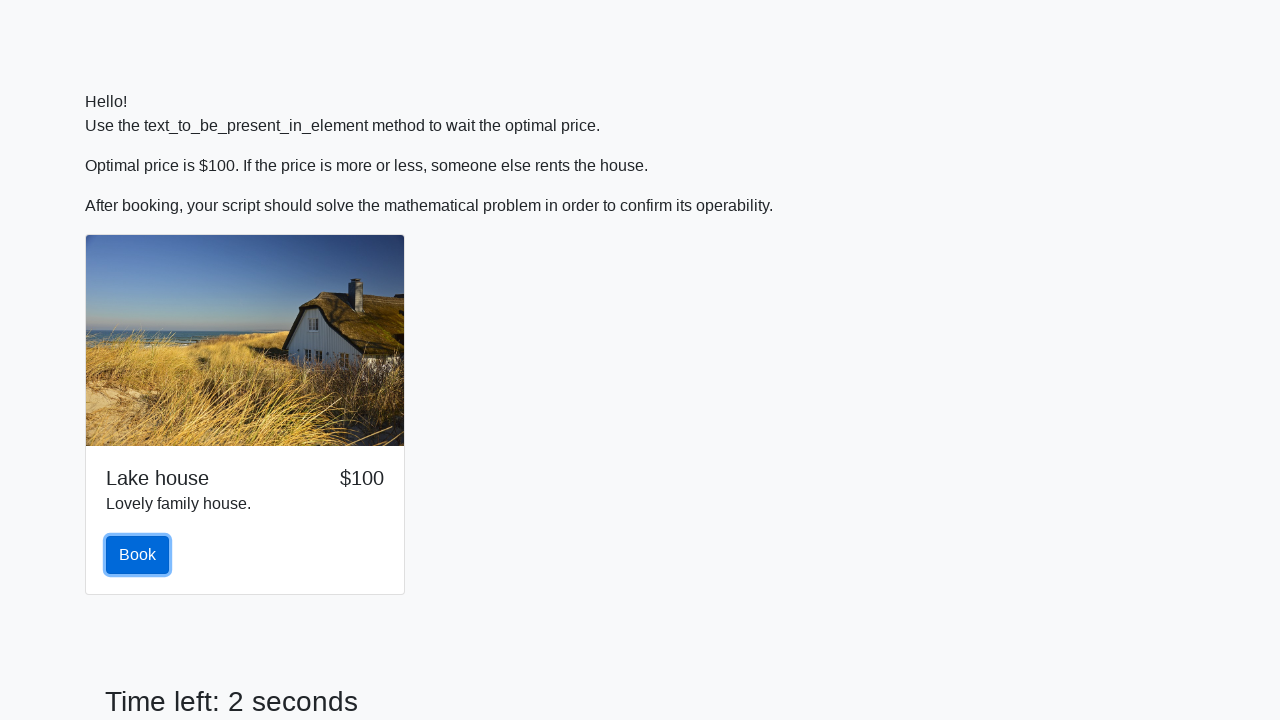

Filled answer field with calculated value: 2.4504371127098965 on #answer
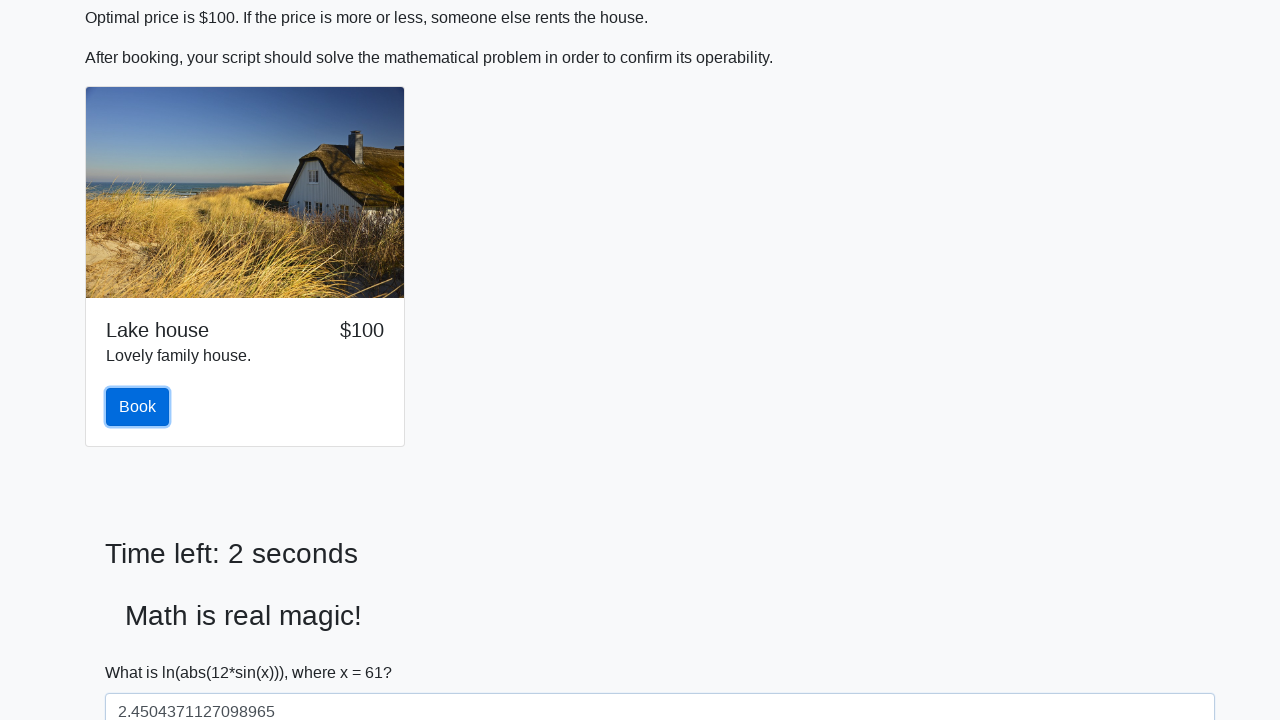

Clicked submit button to submit form at (143, 651) on [type='submit']
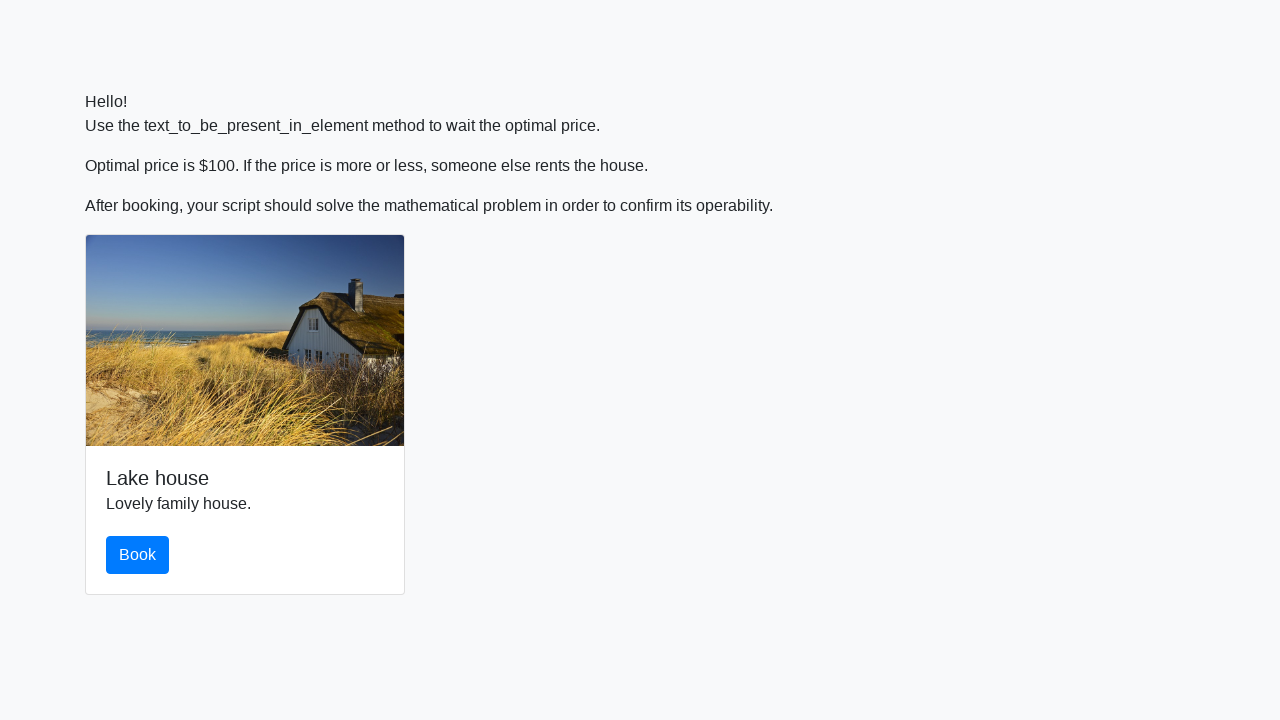

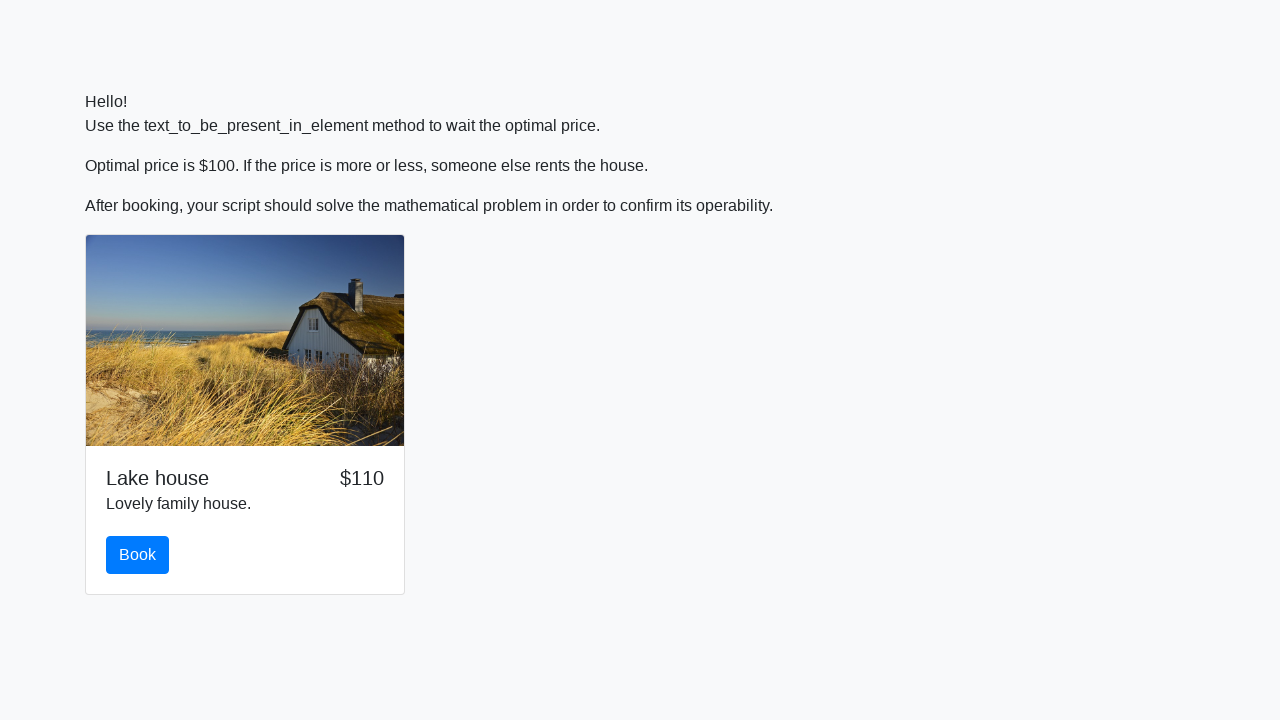